Tests multiple selection dropdown functionality on Semantic UI documentation page by selecting CSS and HTML options from the dropdown, verifying they are selected, and then deselecting one option.

Starting URL: https://semantic-ui.com/modules/dropdown.html

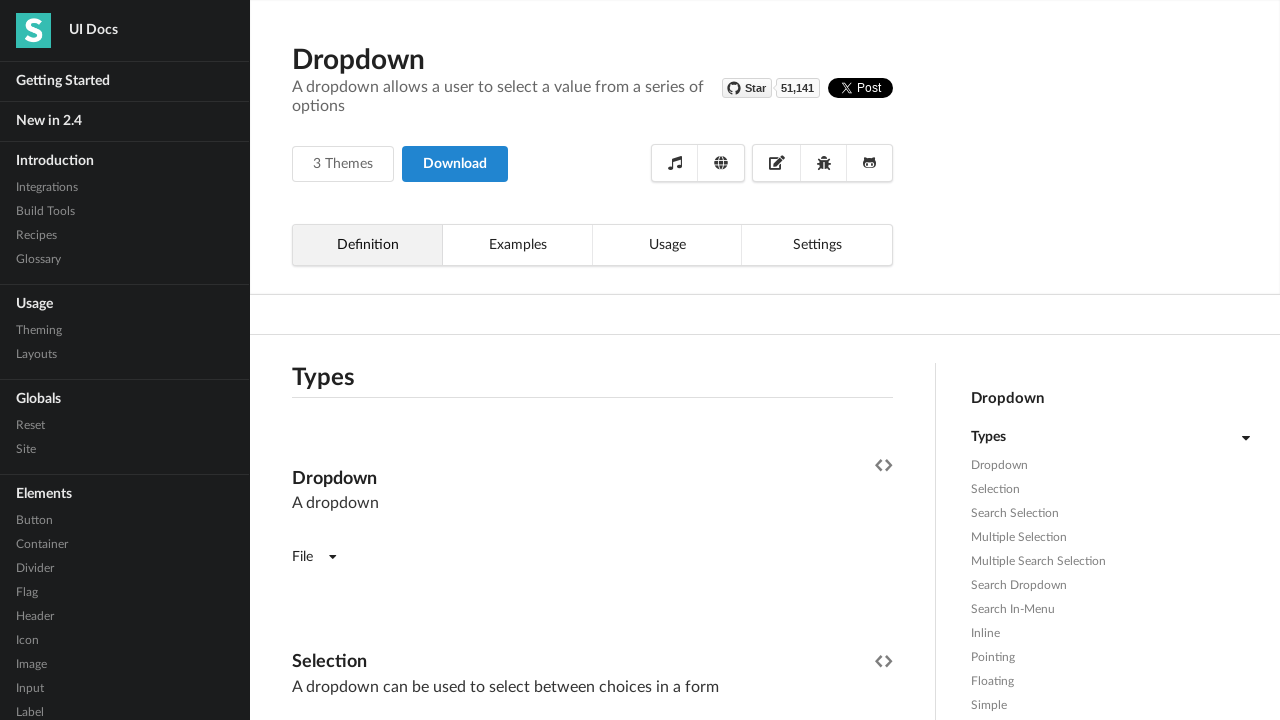

Scrolled to Multiple Selection dropdown section
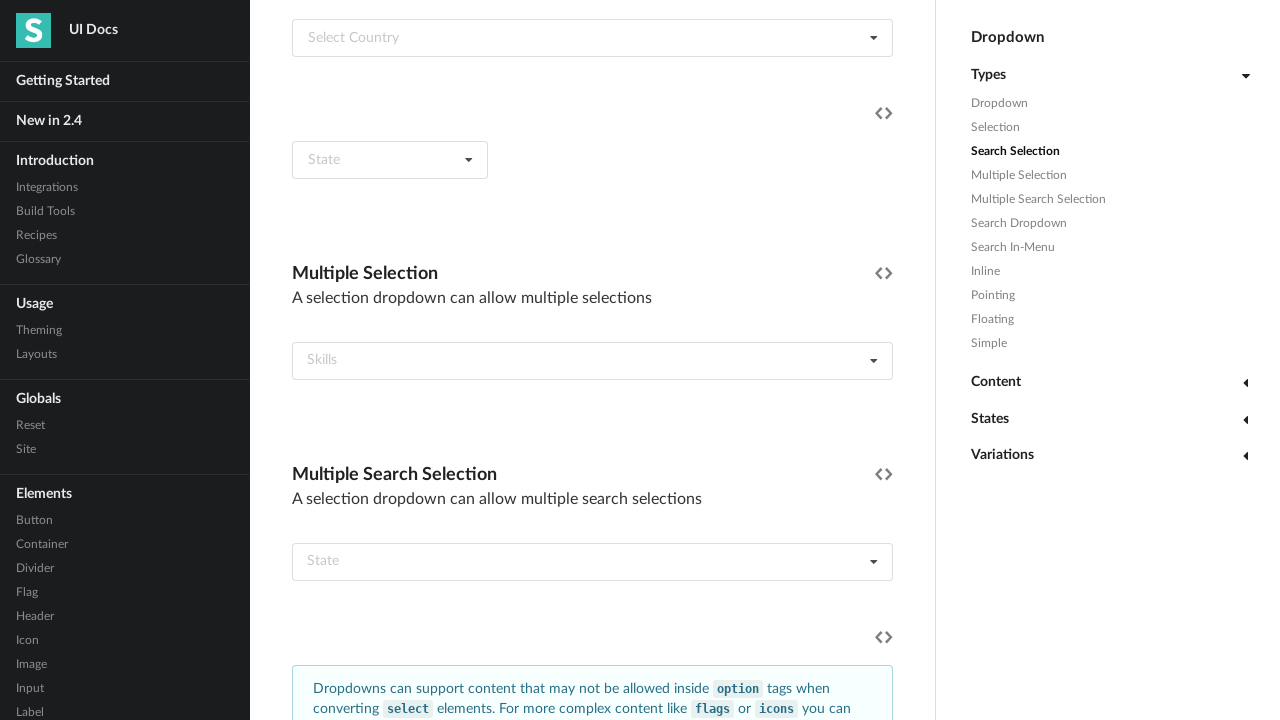

Clicked the dropdown to open options at (592, 361) on #example > div.pusher > div > div.article > div.main.ui.container > div.ui.activ
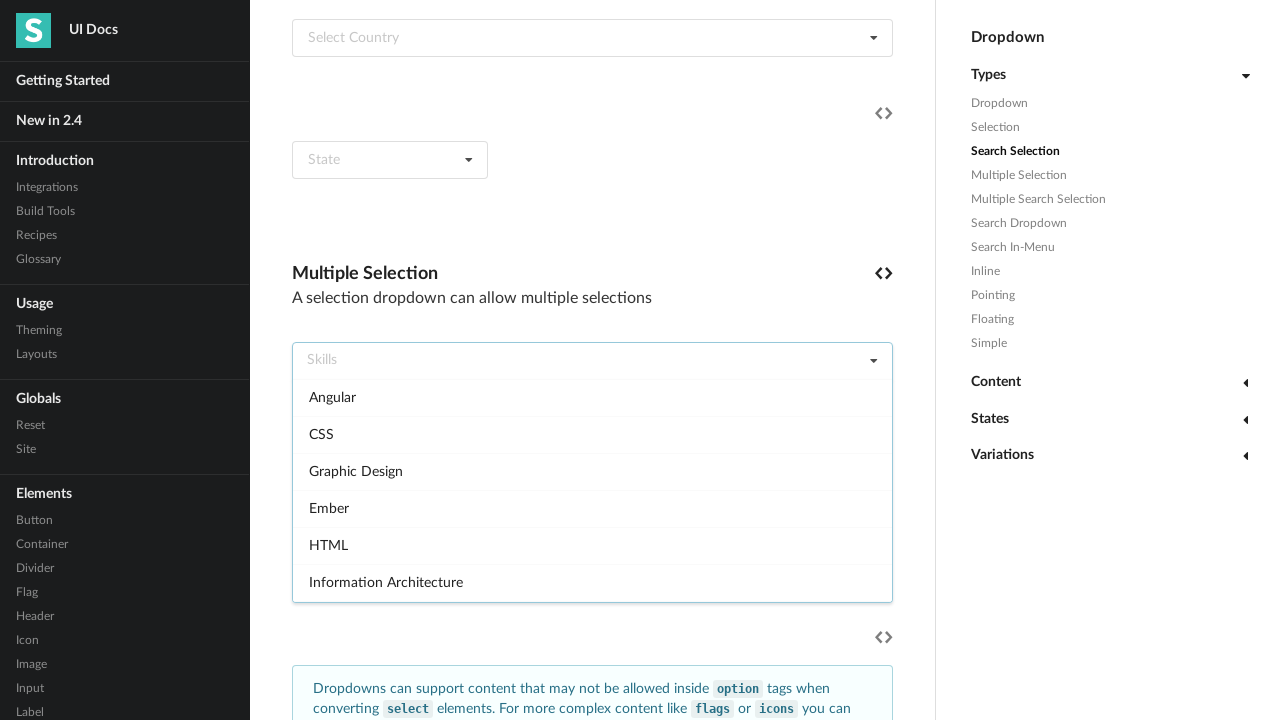

Selected CSS option from dropdown at (592, 434) on xpath=//div[contains(@class, 'menu')]//div[contains(text(), 'CSS')]
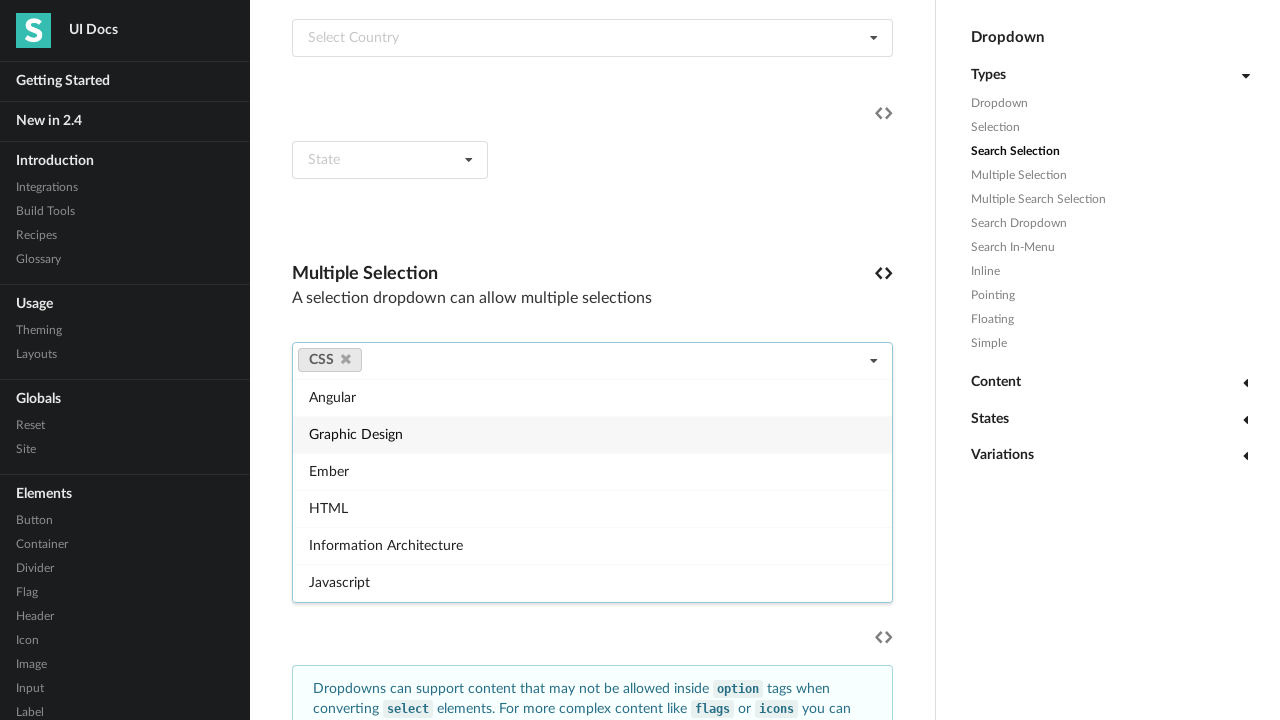

Selected HTML option from dropdown at (592, 508) on xpath=//div[contains(@class, 'menu')]//div[contains(text(), 'HTML')]
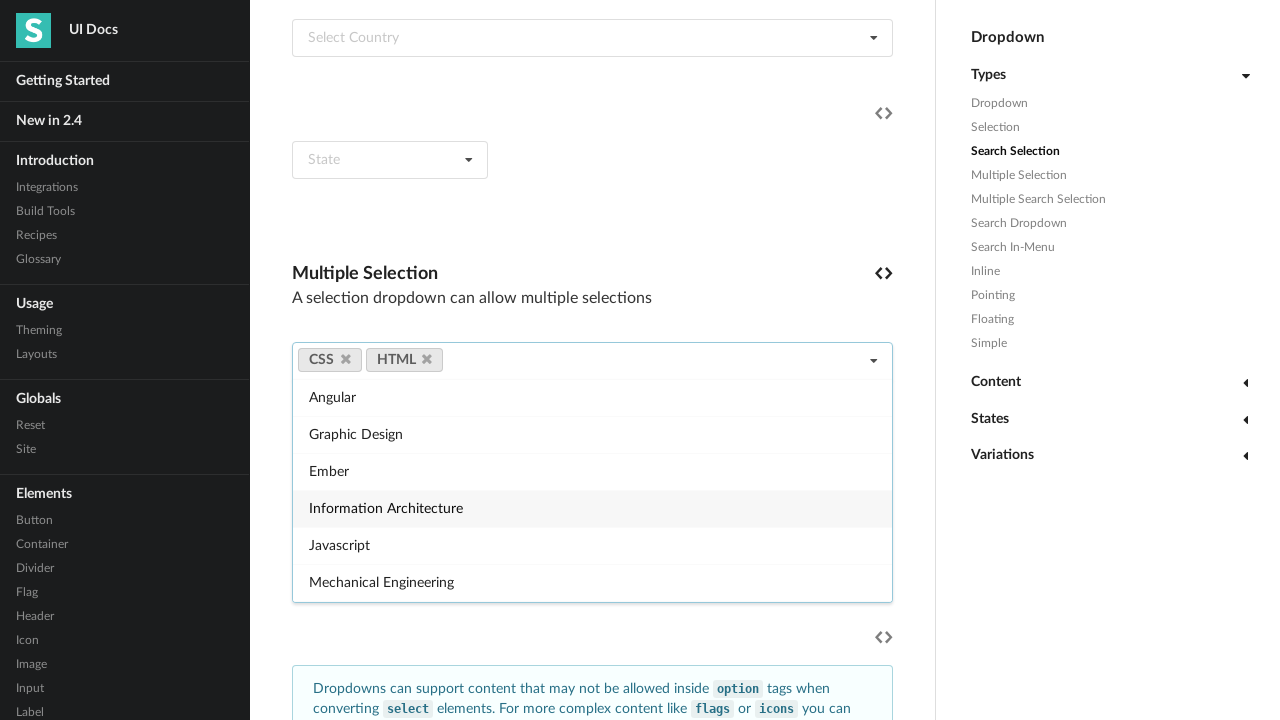

Verified CSS label is visible (CSS selected)
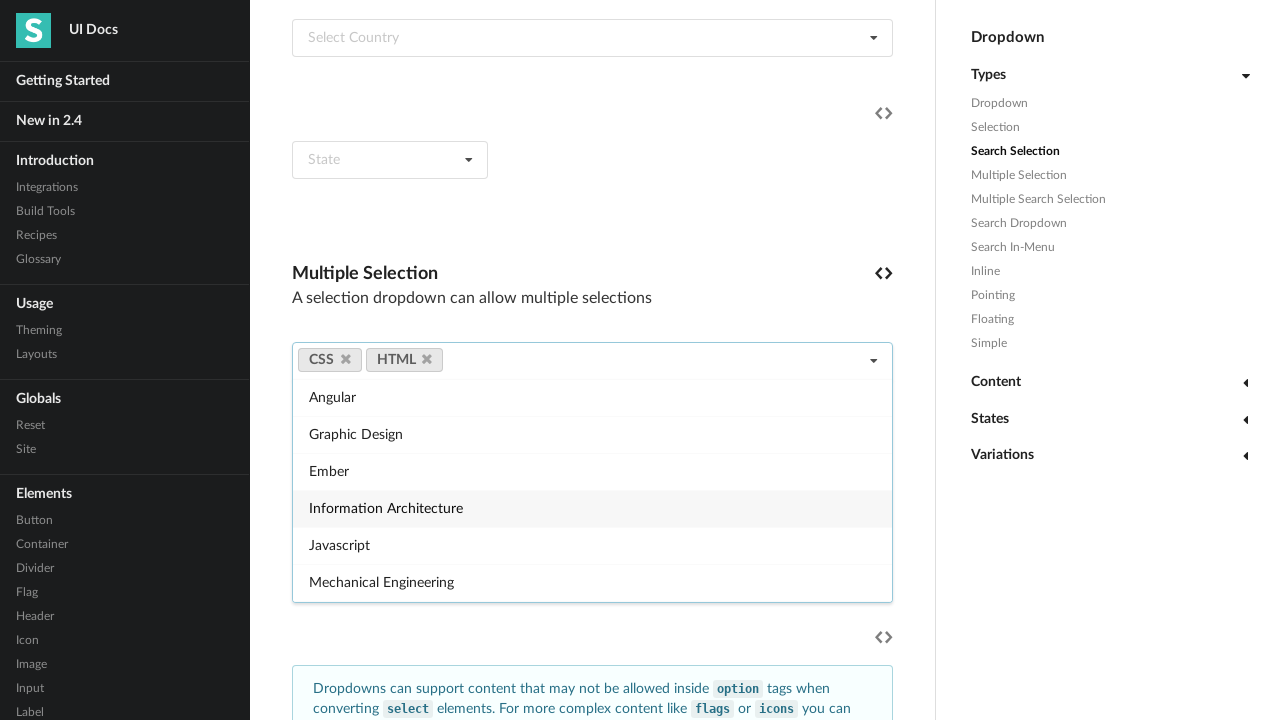

Verified HTML label is visible (HTML selected)
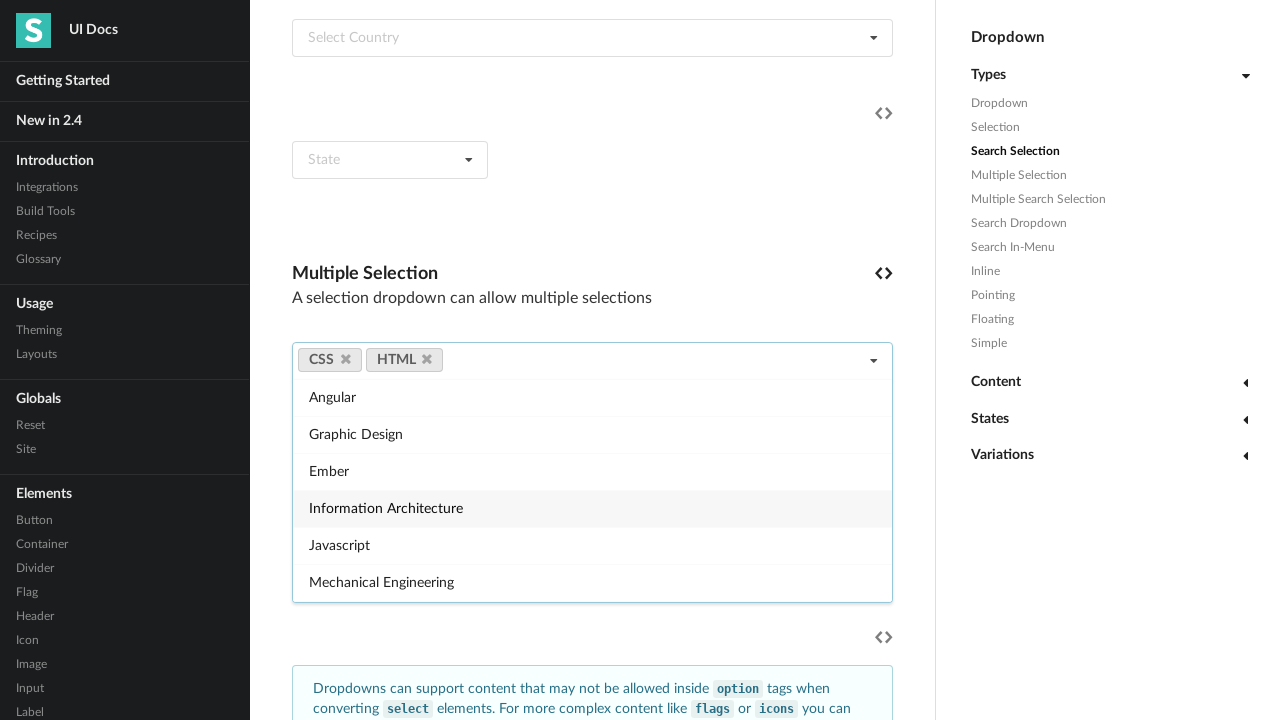

Clicked dropdown again to collapse or interact further at (592, 361) on #example > div.pusher > div > div.article > div.main.ui.container > div.ui.activ
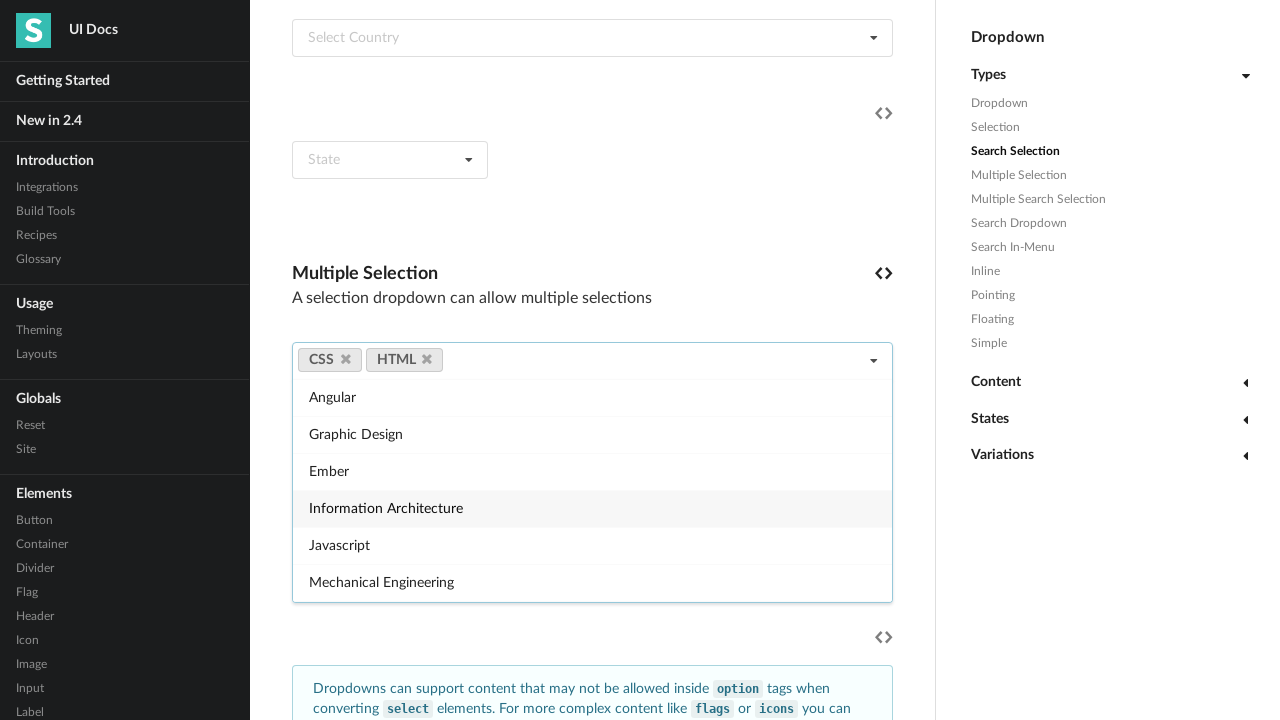

Waited 2 seconds for animations to complete
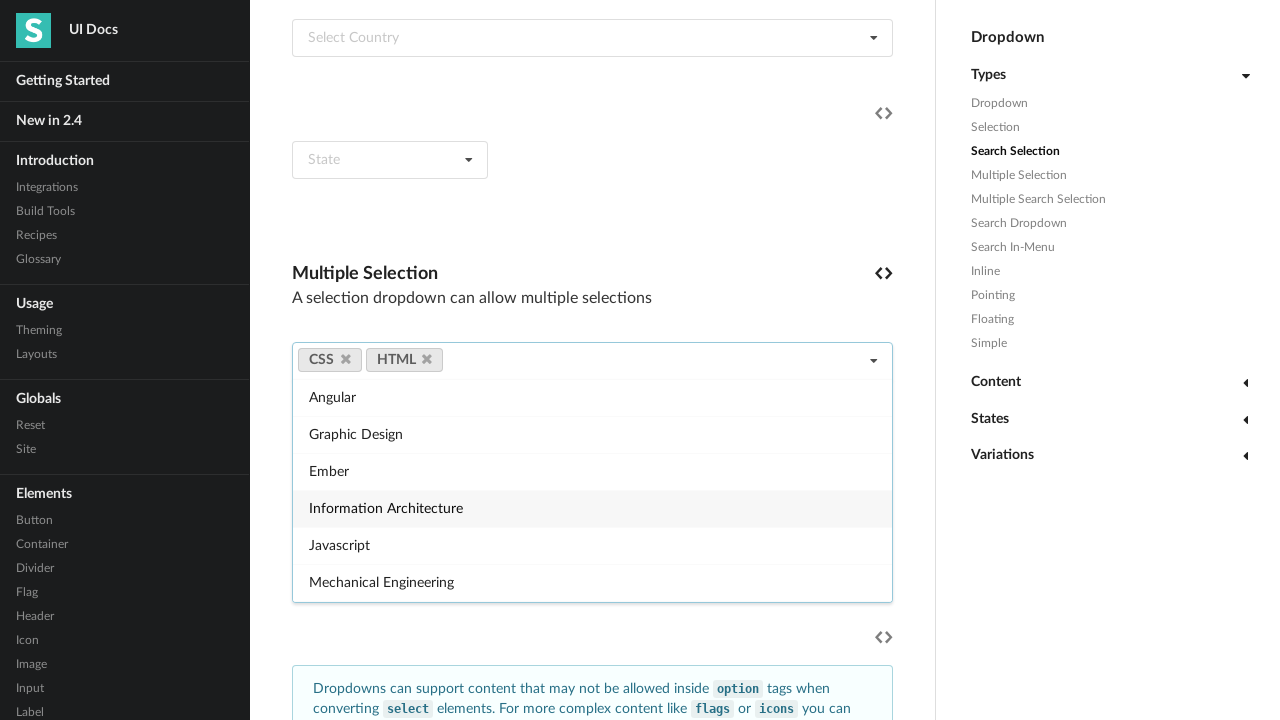

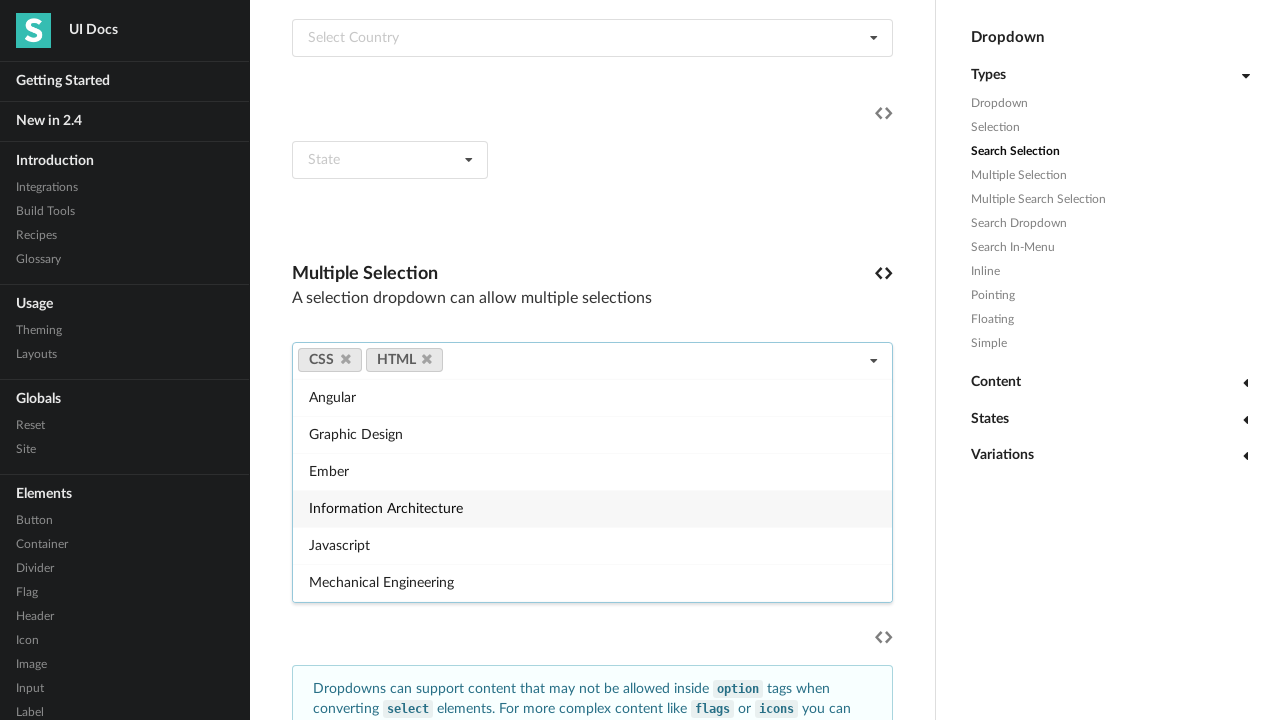